Tests dynamic control elements by clicking remove and add buttons, verifying that elements appear and disappear with appropriate messages

Starting URL: https://the-internet.herokuapp.com/dynamic_controls

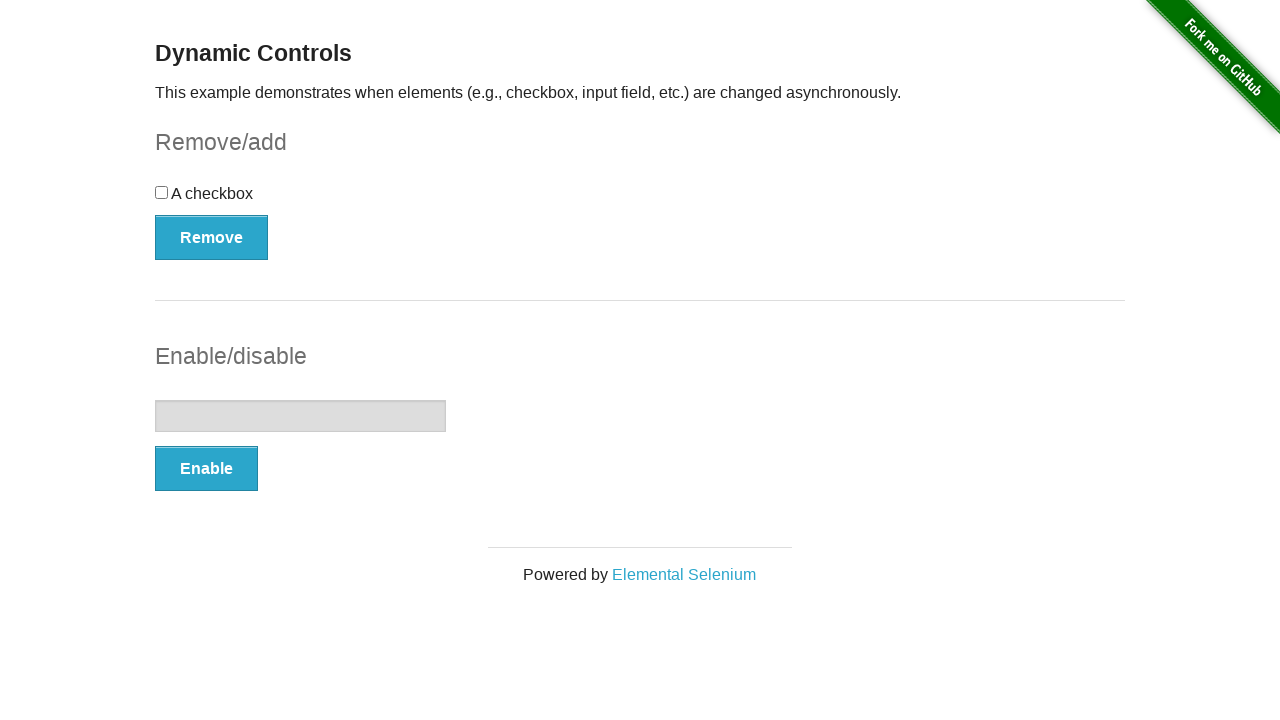

Navigated to dynamic controls page
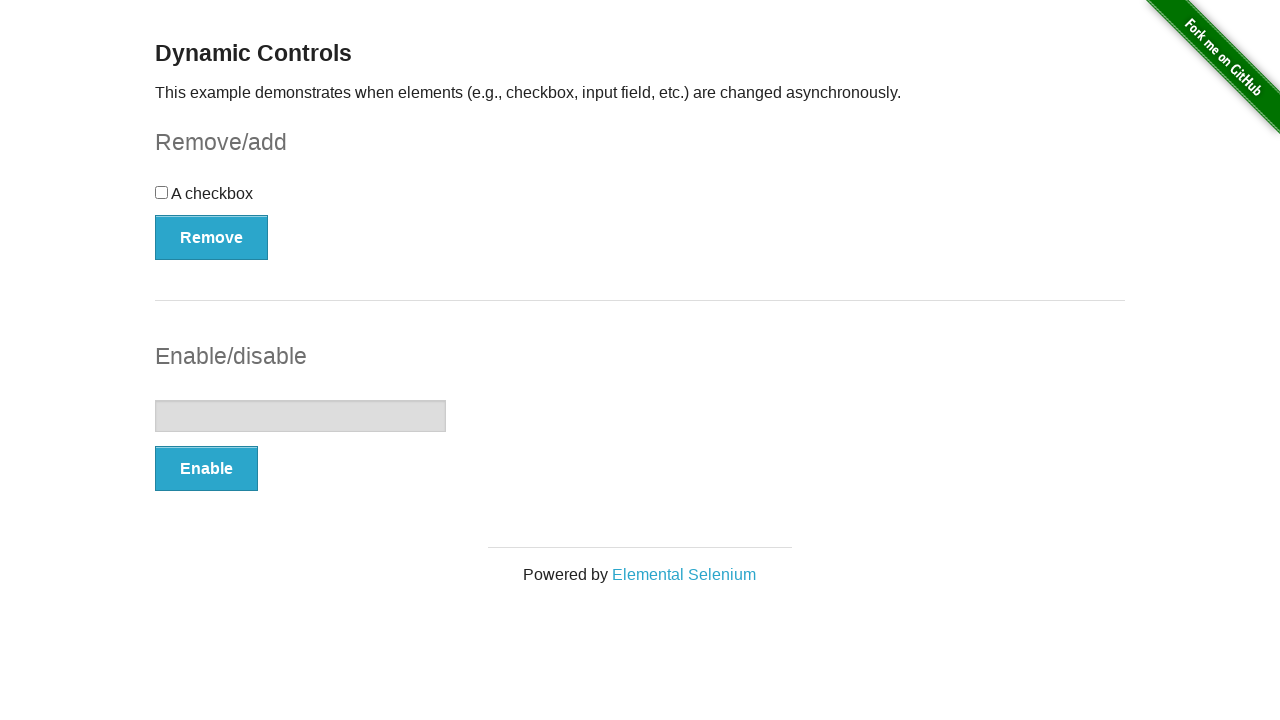

Clicked remove button at (212, 237) on xpath=//button[@type='button']
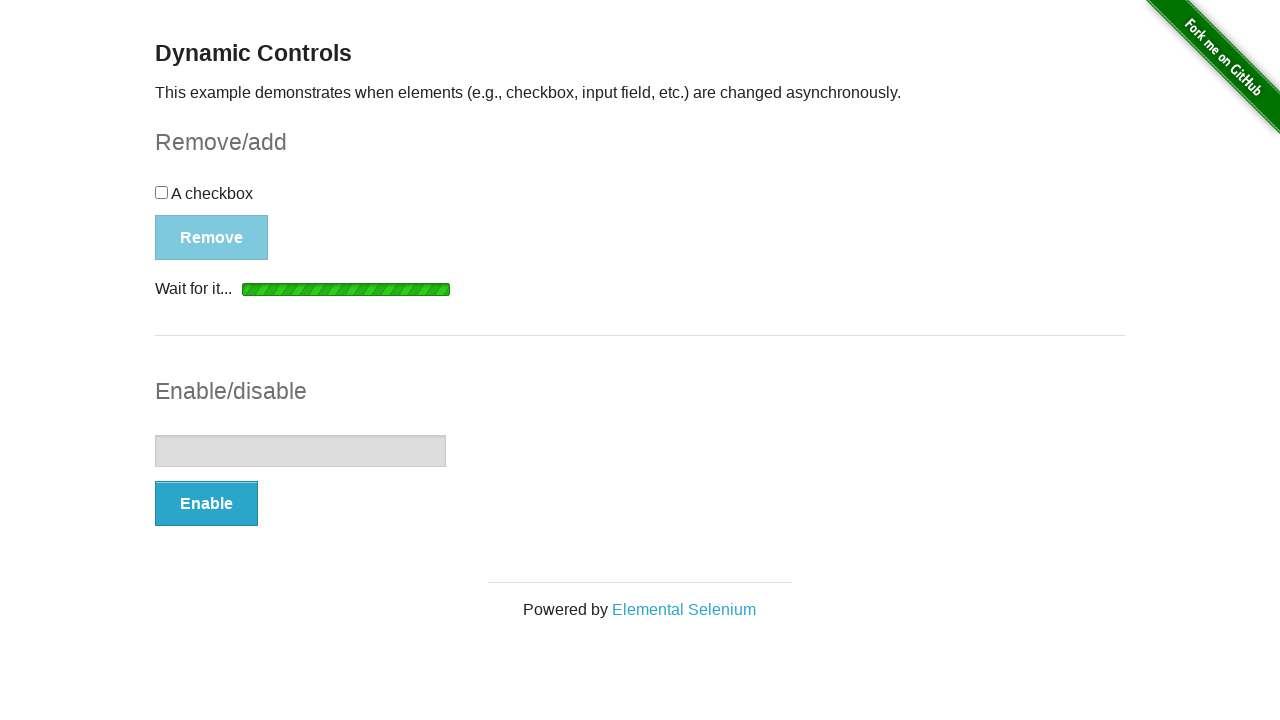

Message element appeared after removal
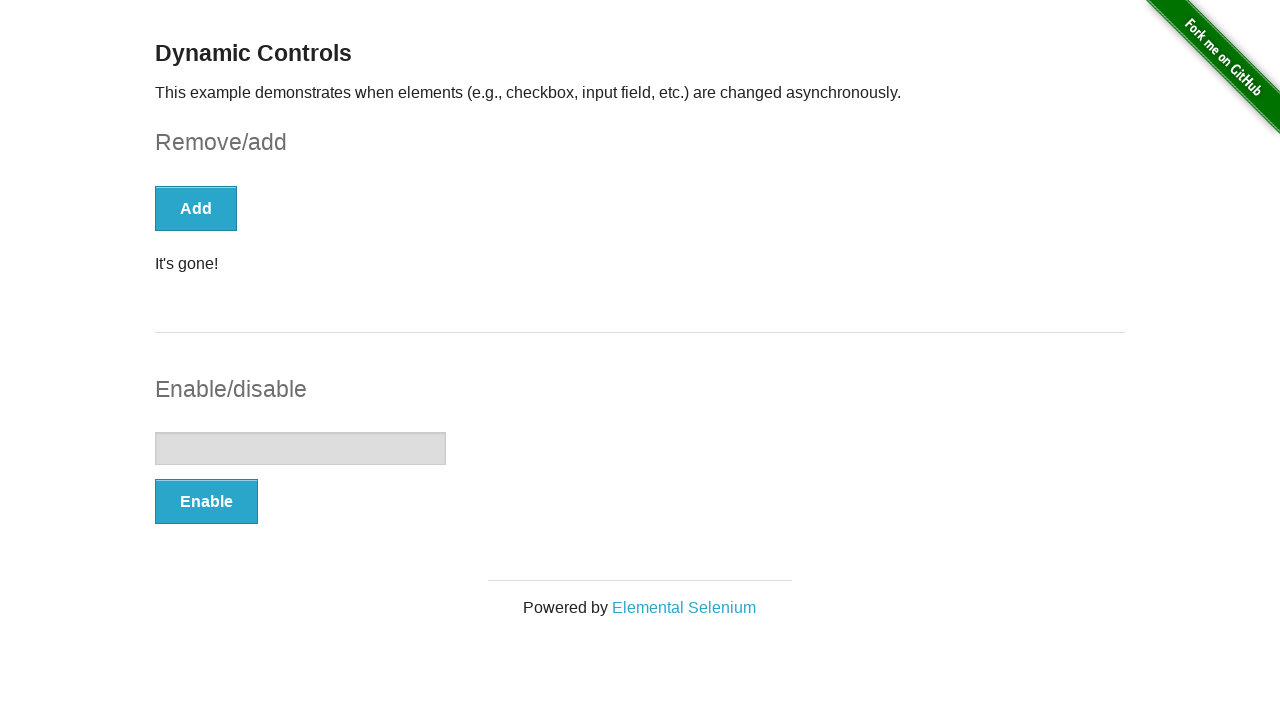

Retrieved message text content
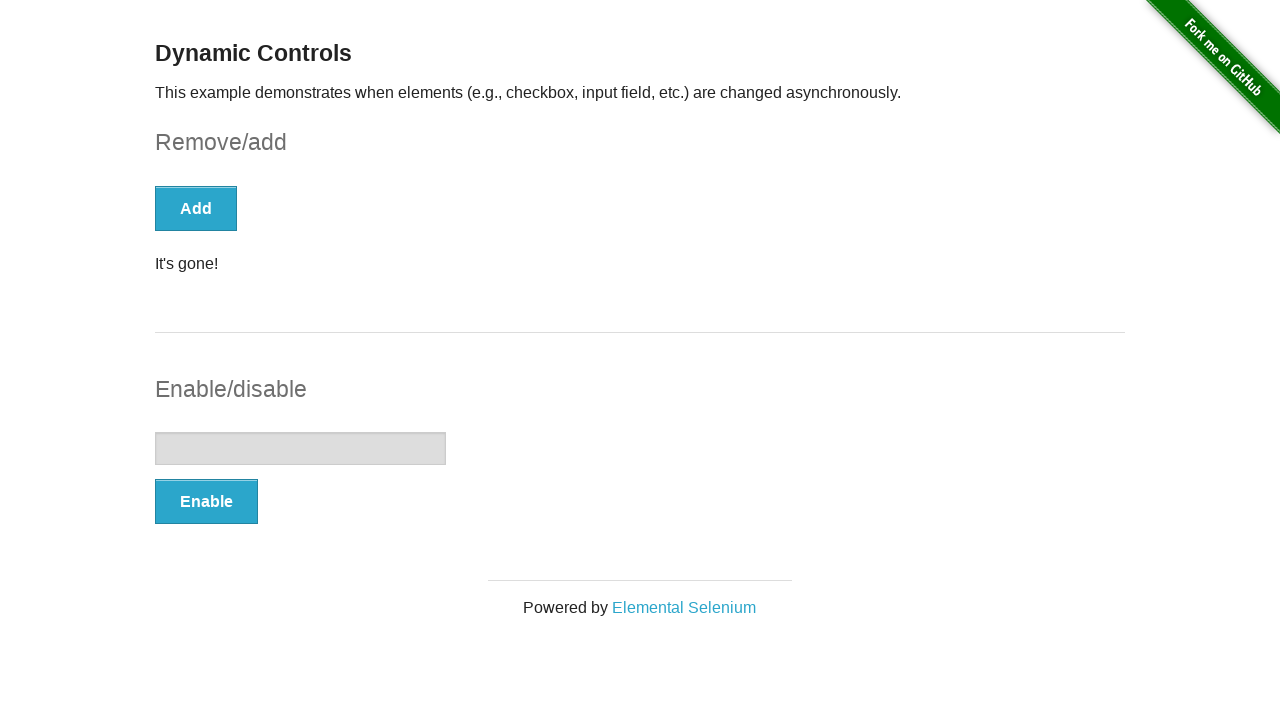

Verified 'It's gone!' message is displayed
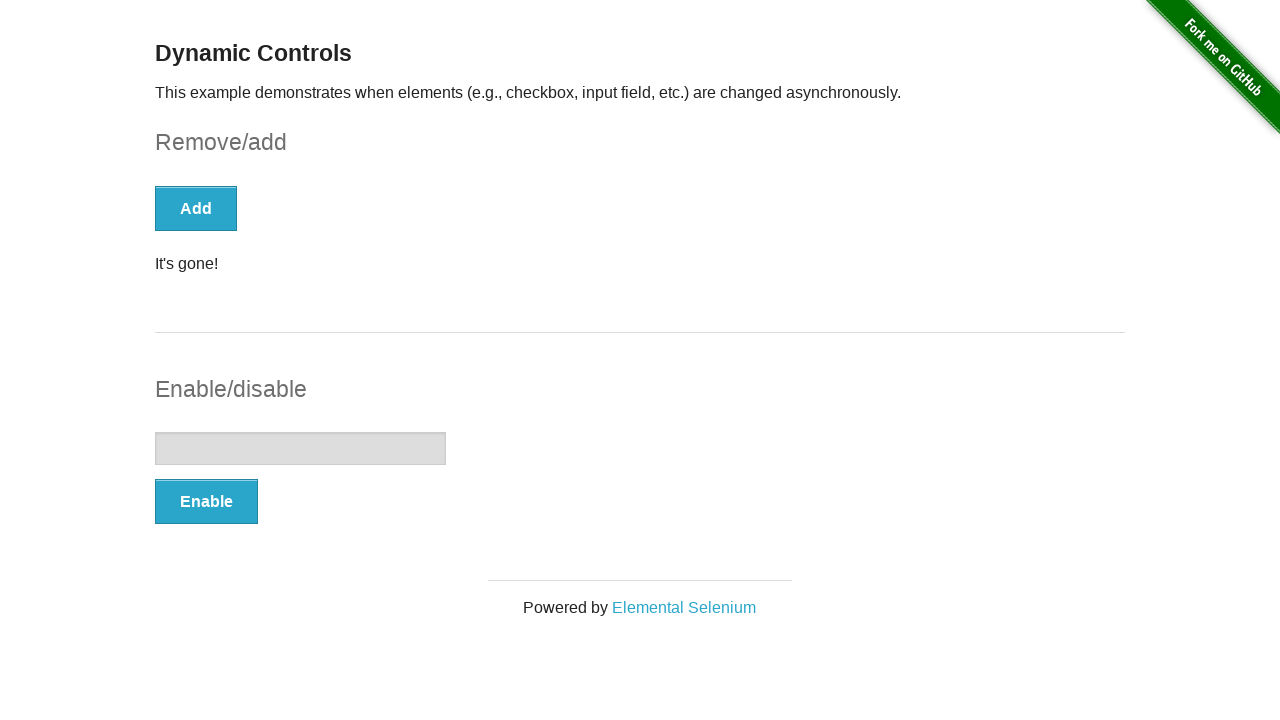

Clicked add button at (196, 208) on (//button[@type='button'])[1]
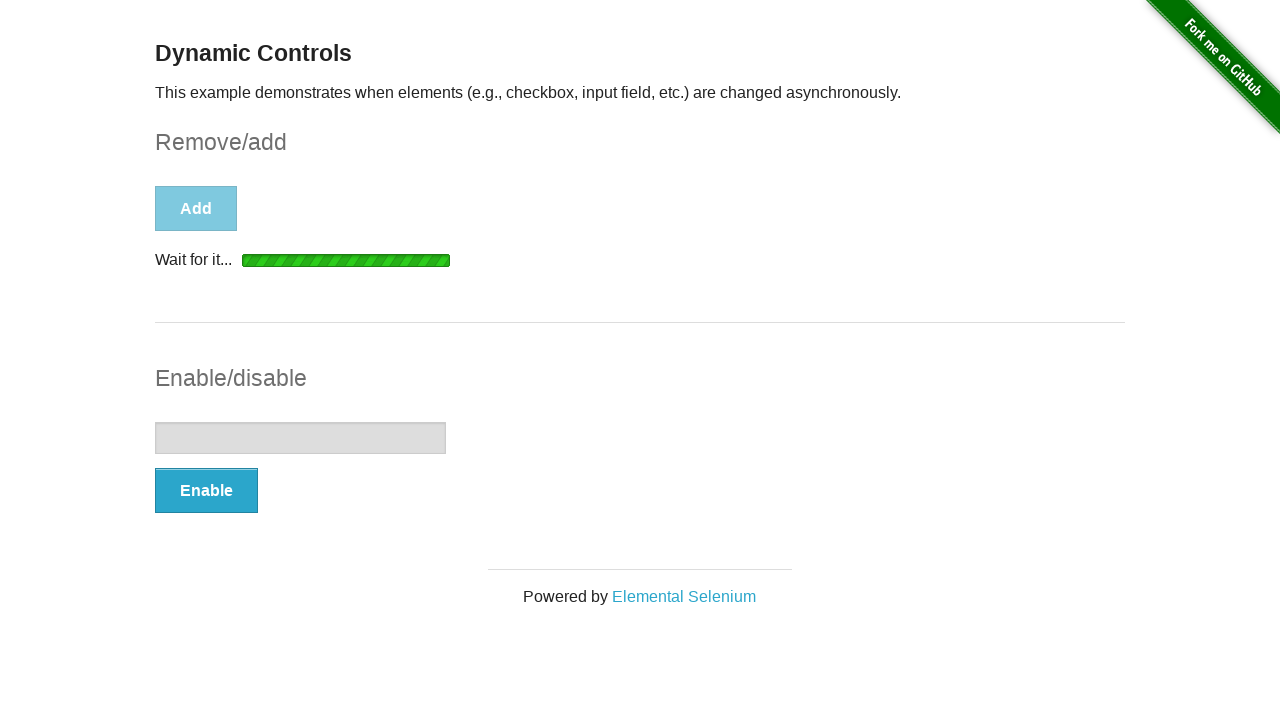

Message element appeared after adding back
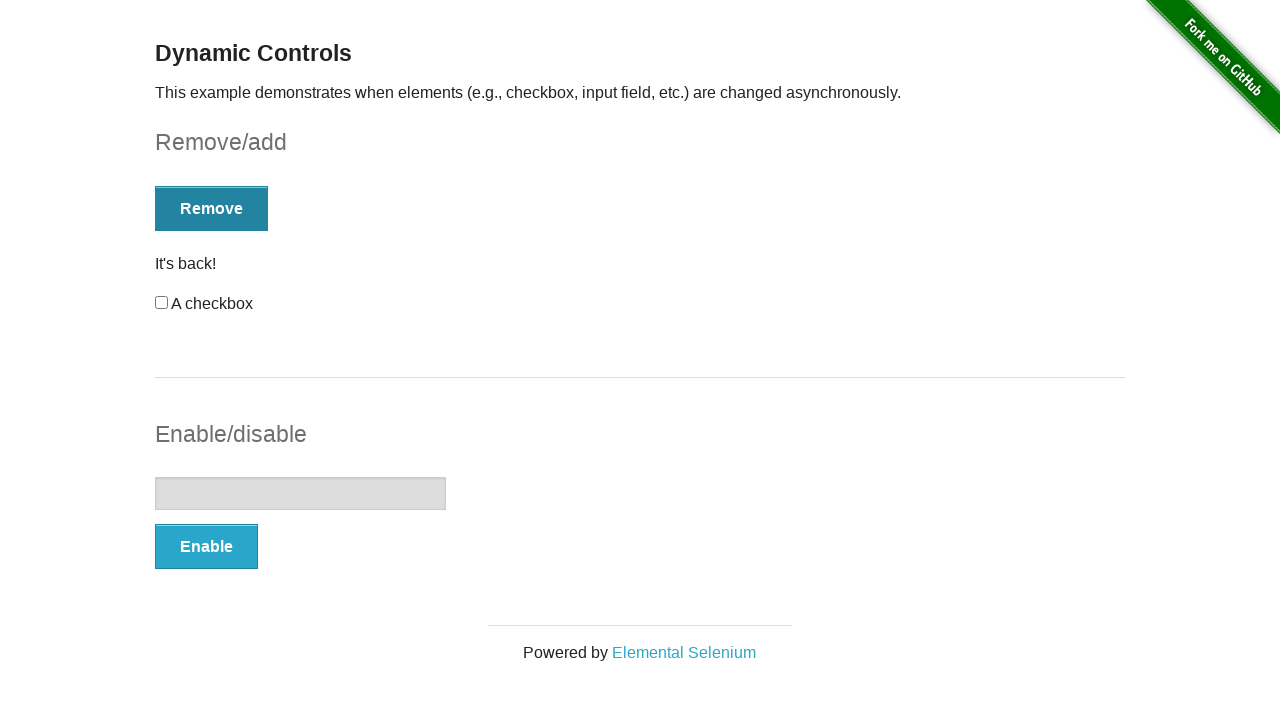

Retrieved message text content
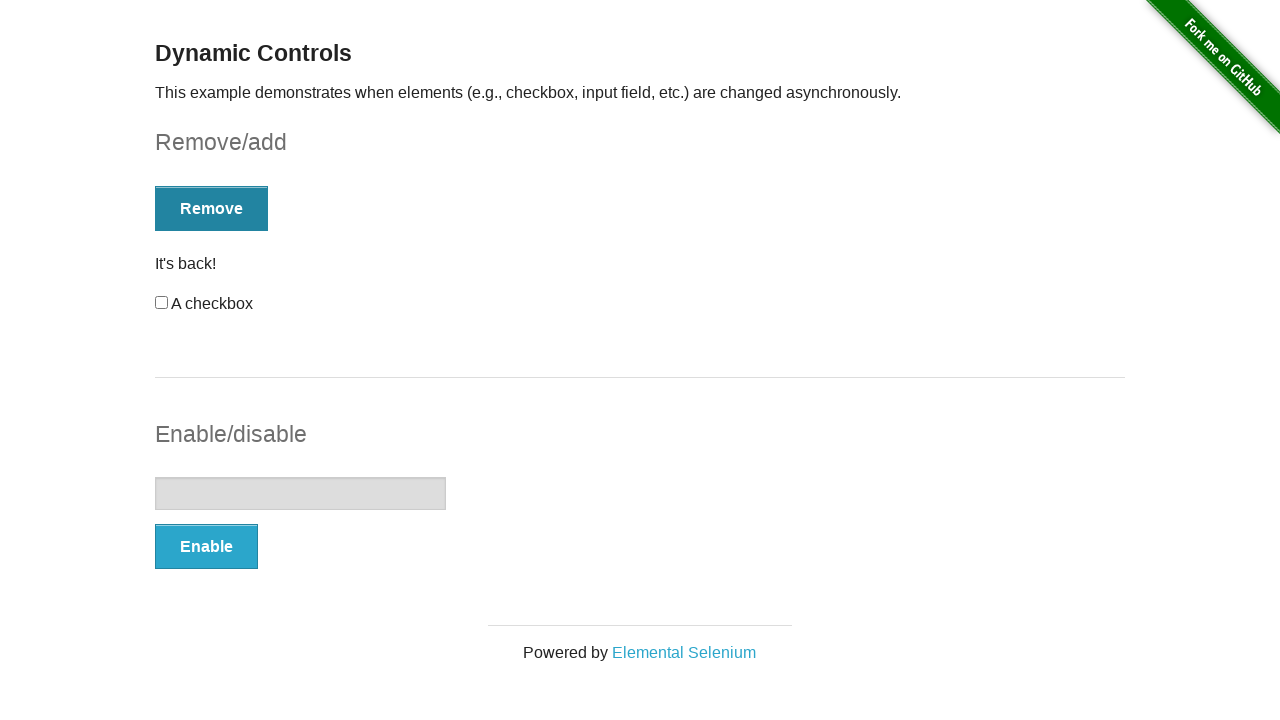

Verified 'It's back!' message is displayed
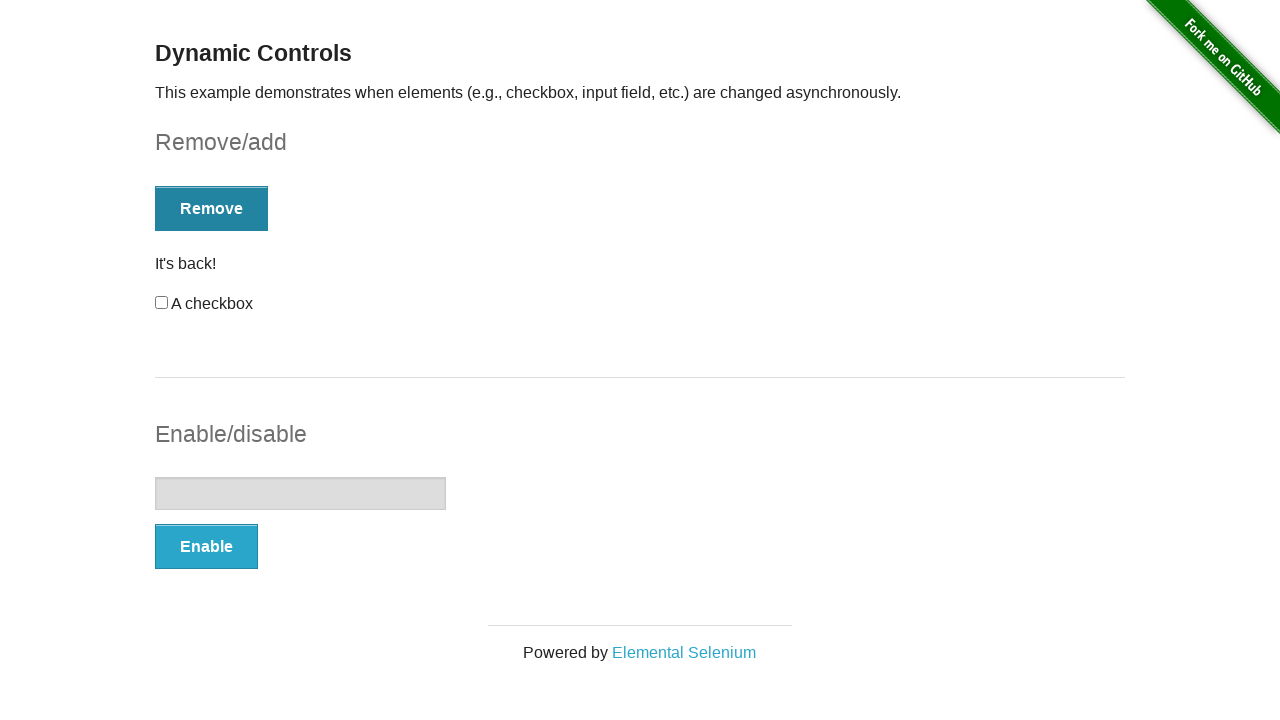

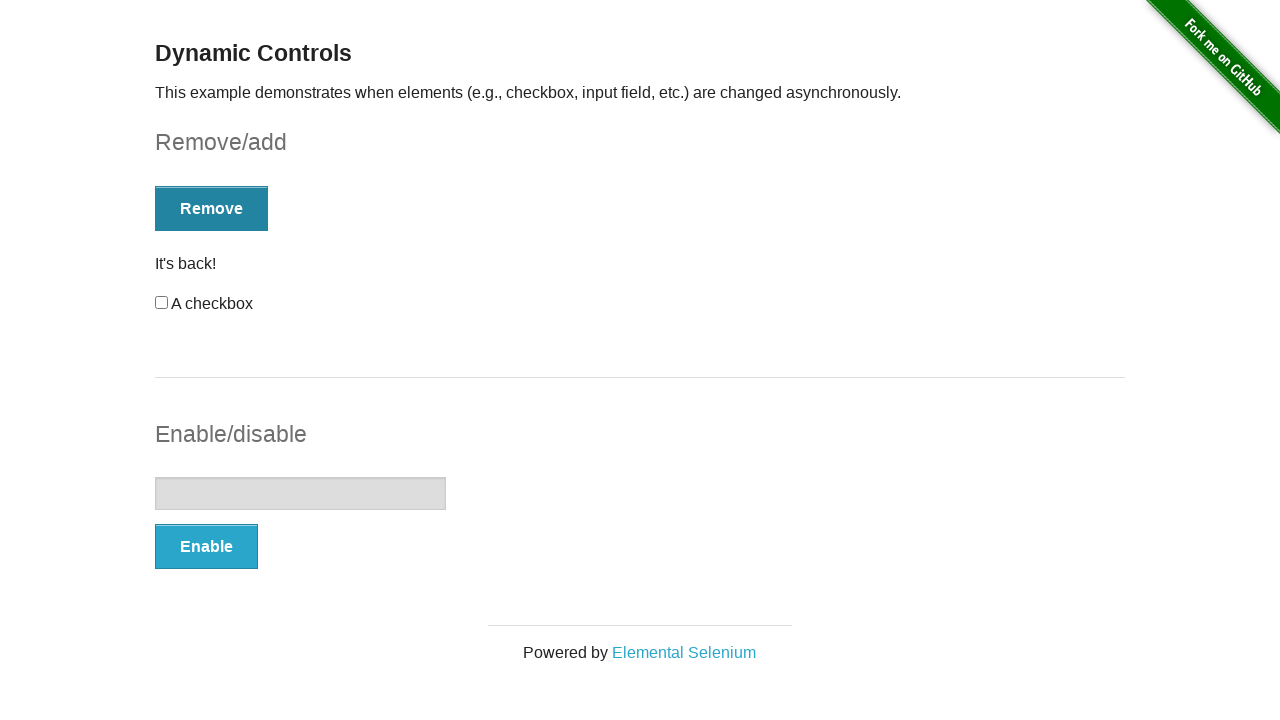